Tests a form that calculates the sum of two displayed numbers, selects the result from a dropdown, and submits the form

Starting URL: http://suninjuly.github.io/selects2.html

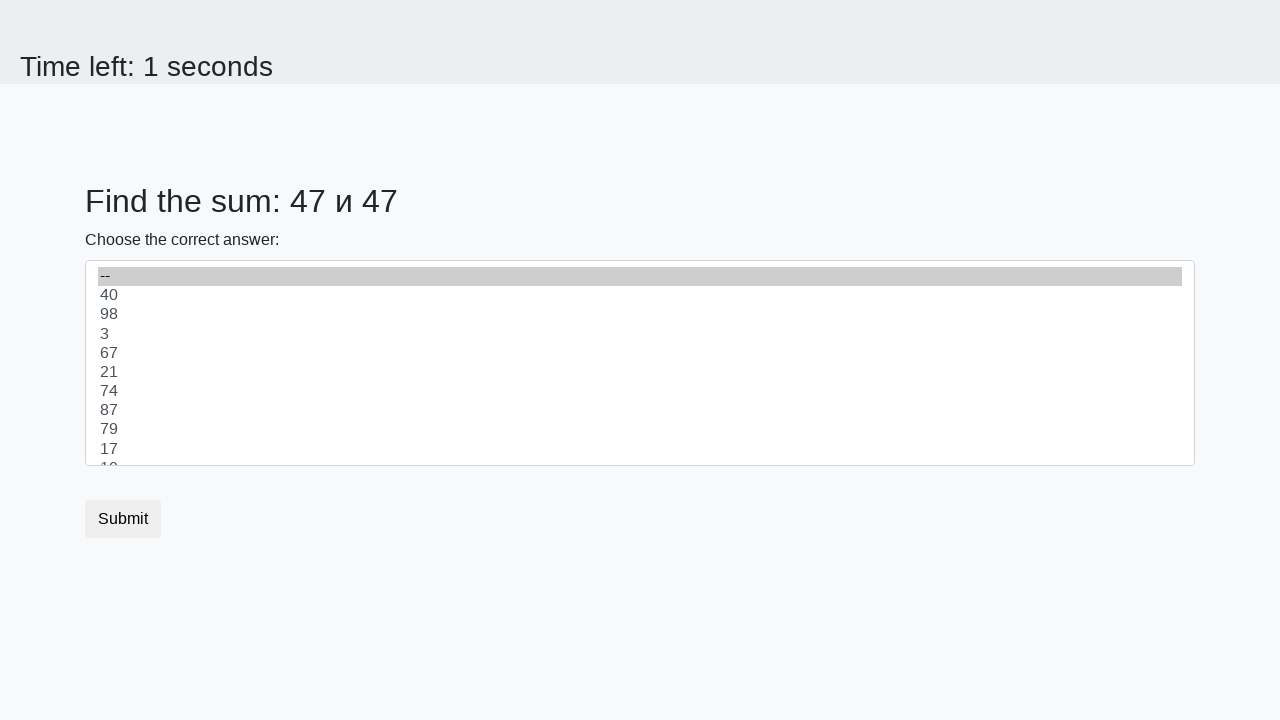

Retrieved first number from page
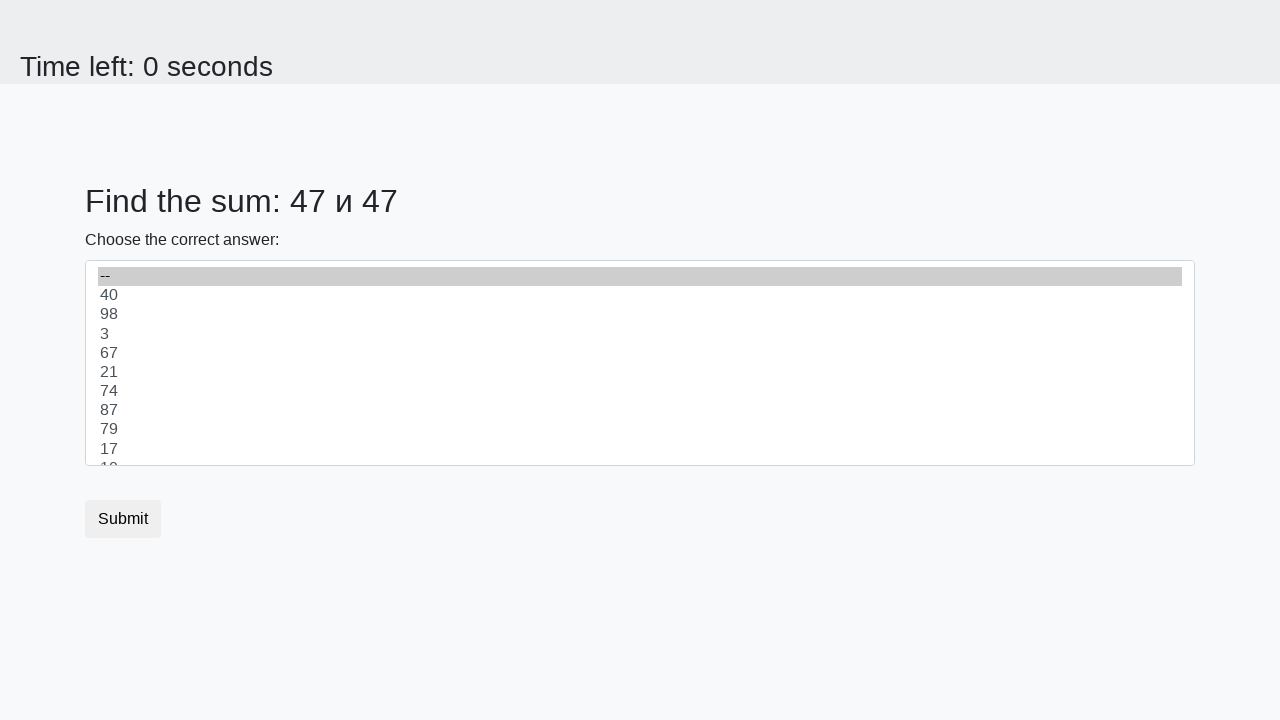

Retrieved second number from page
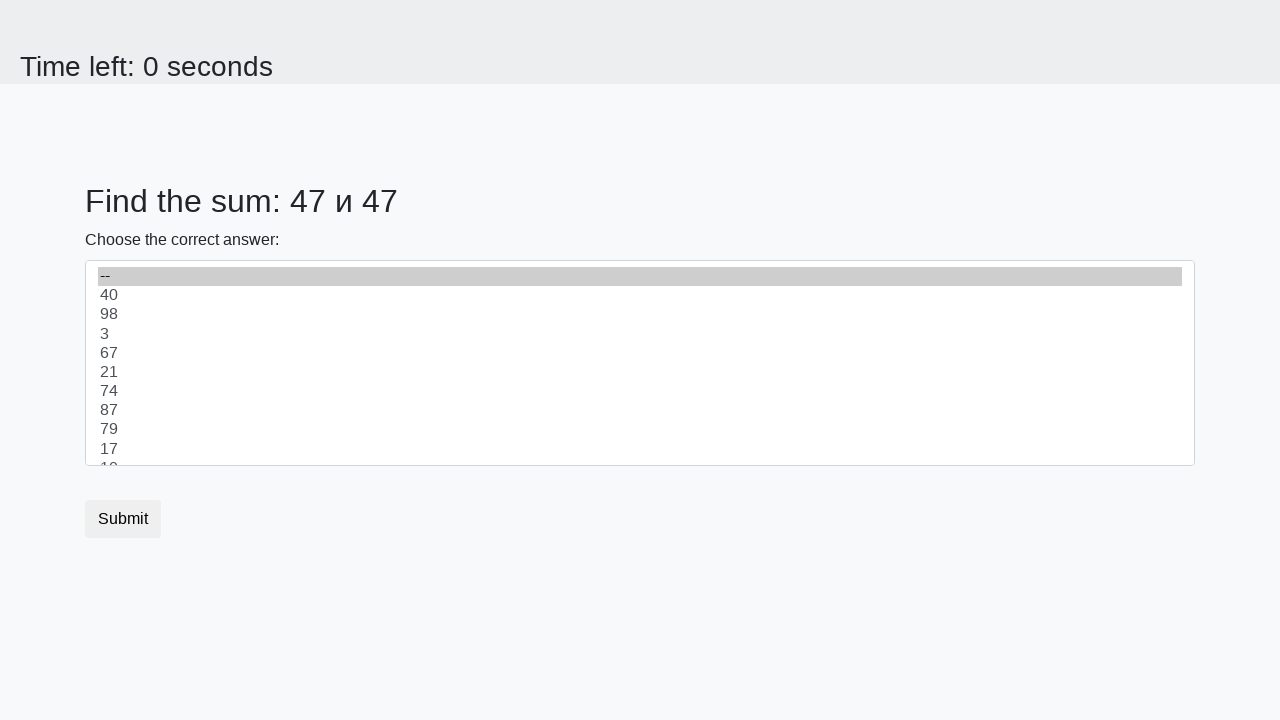

Calculated sum: 94
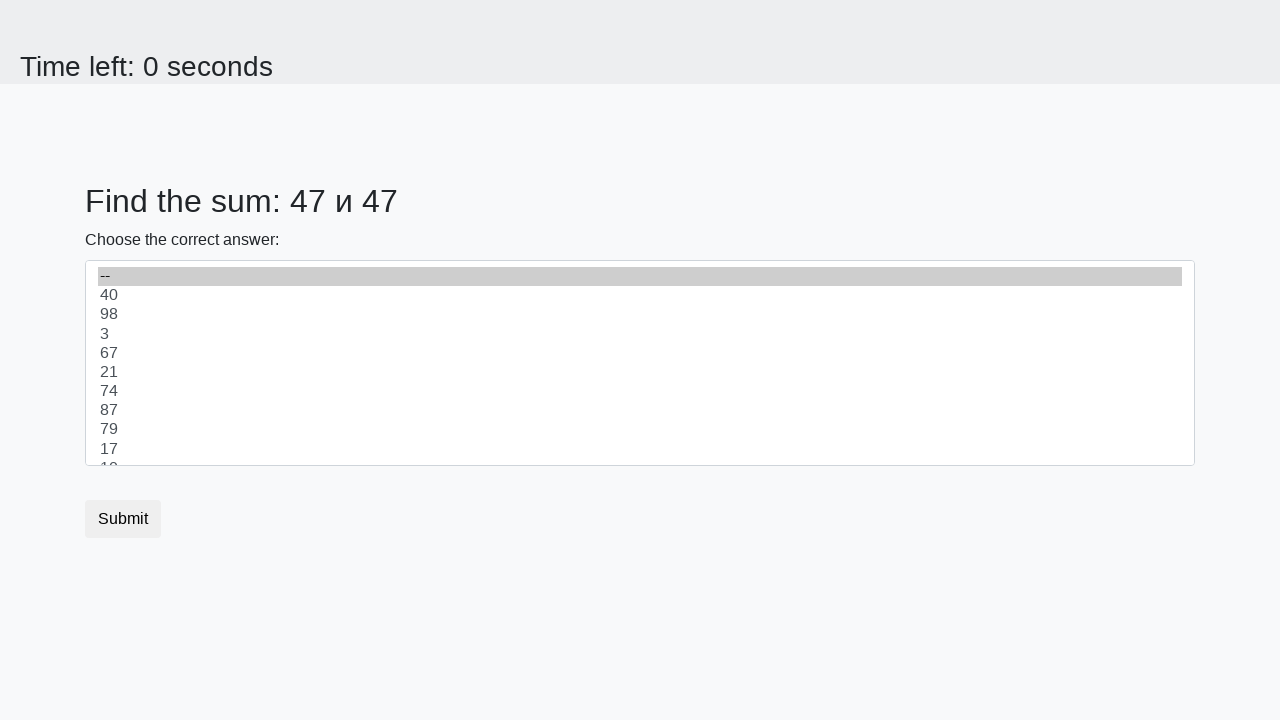

Clicked dropdown to open options at (640, 363) on #dropdown
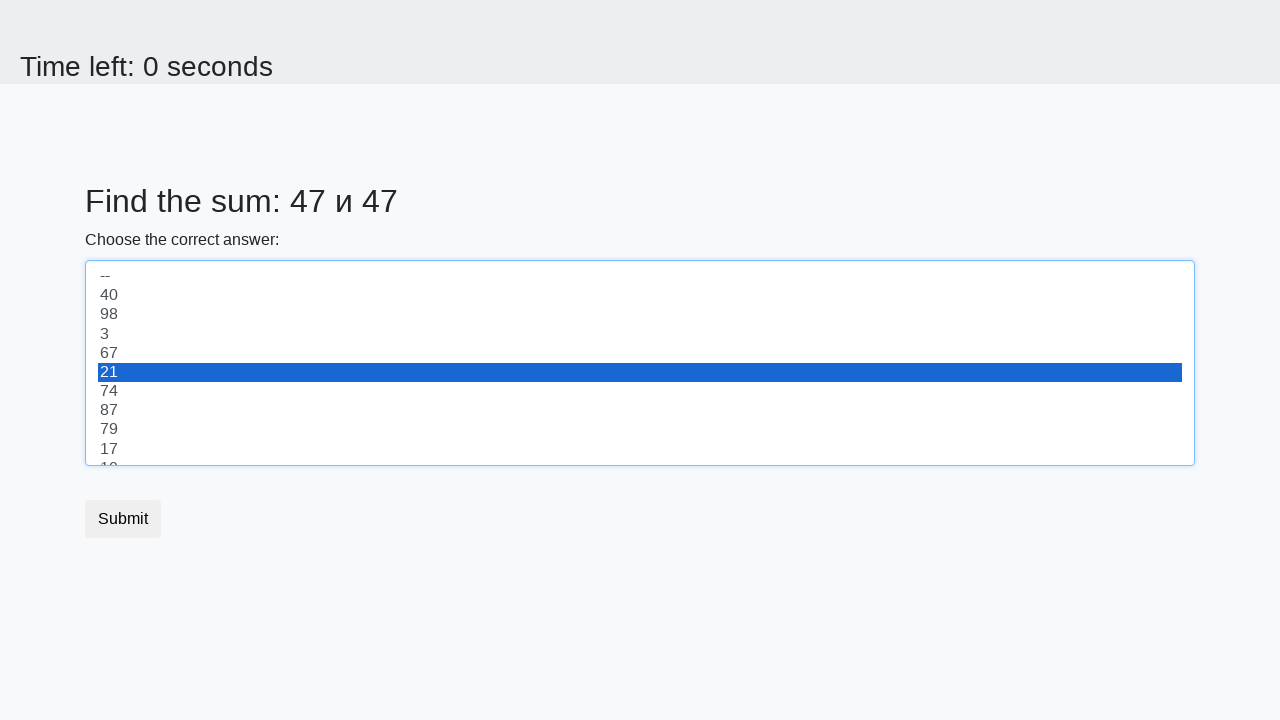

Selected sum value '94' from dropdown at (640, 363) on [value="94"]
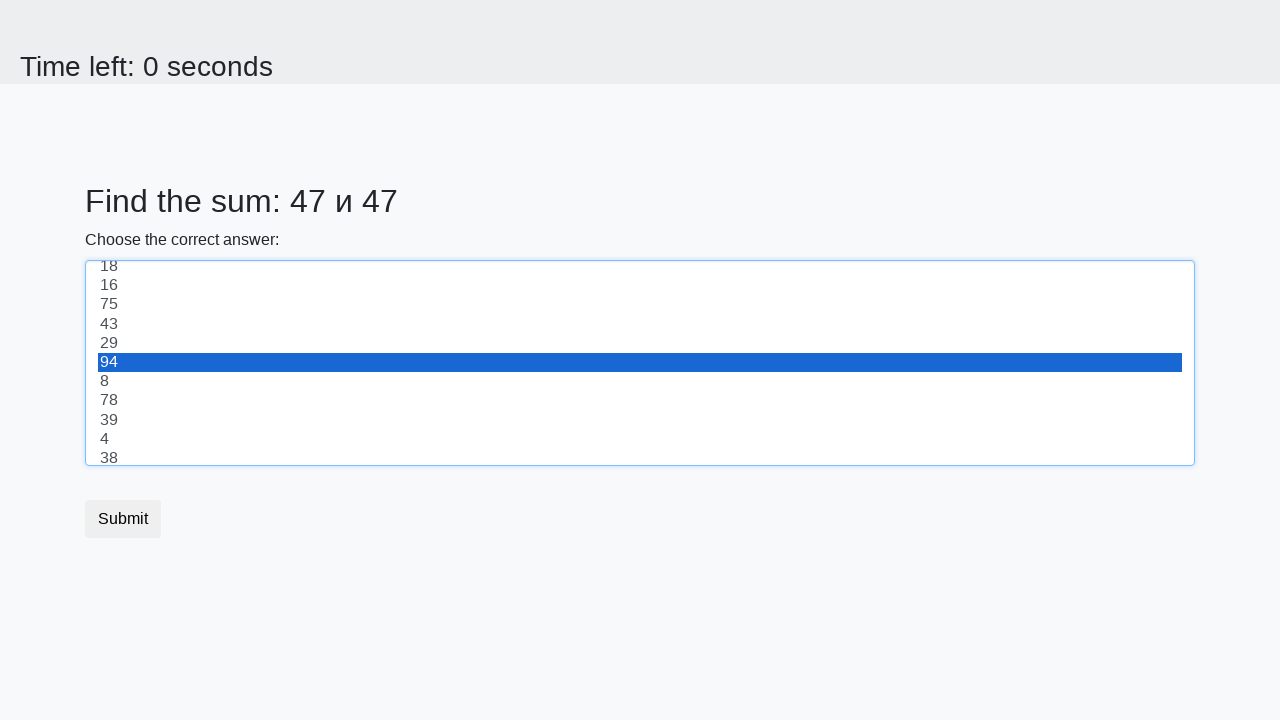

Clicked submit button at (123, 519) on button.btn
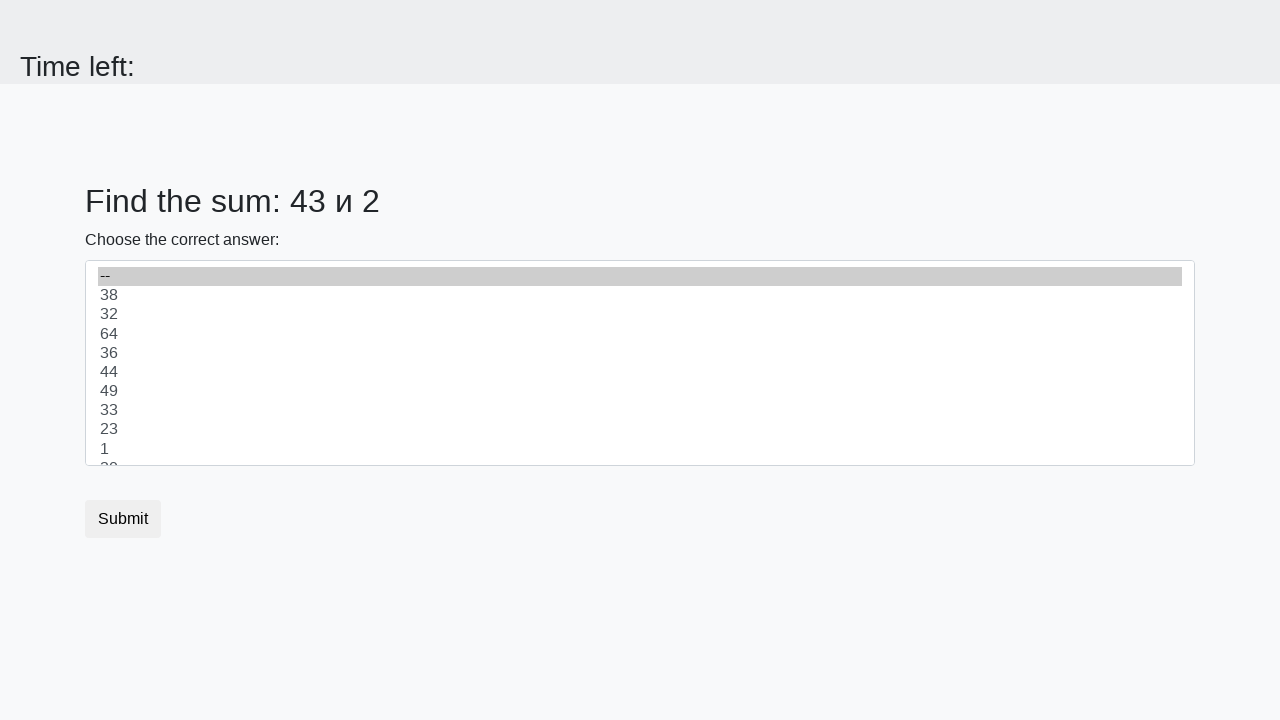

Waited for alert dialog
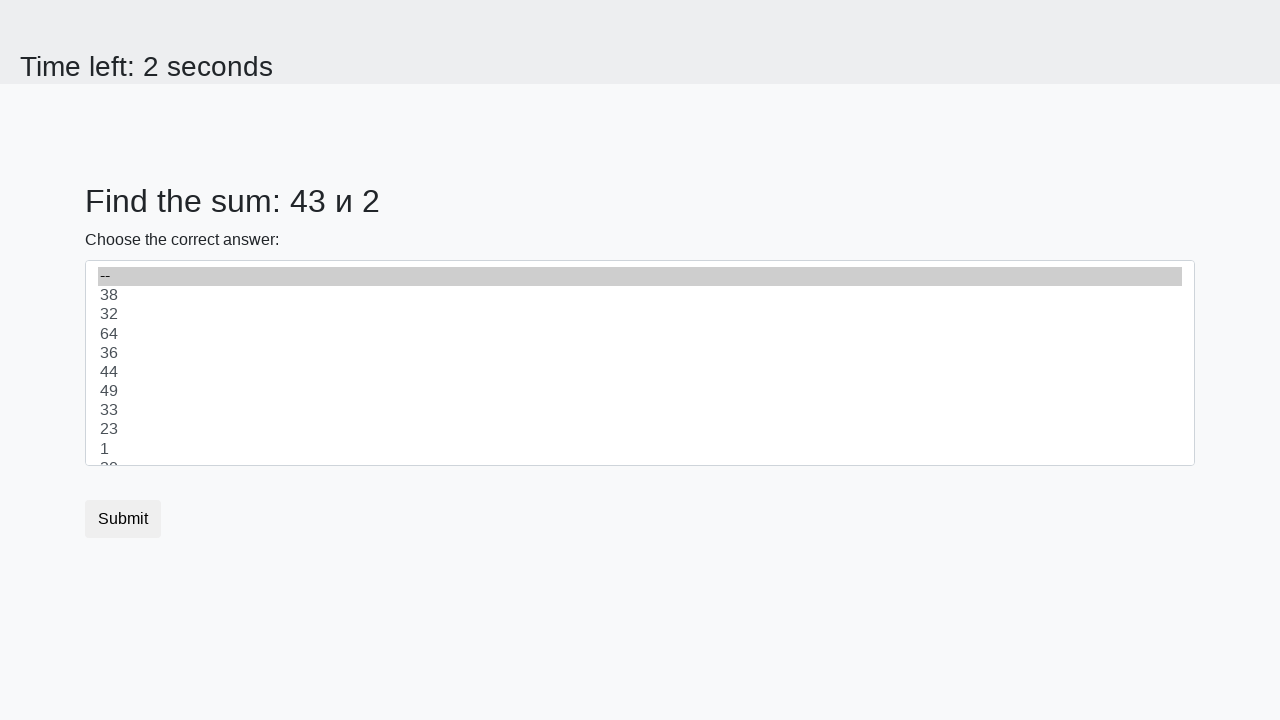

Accepted alert dialog
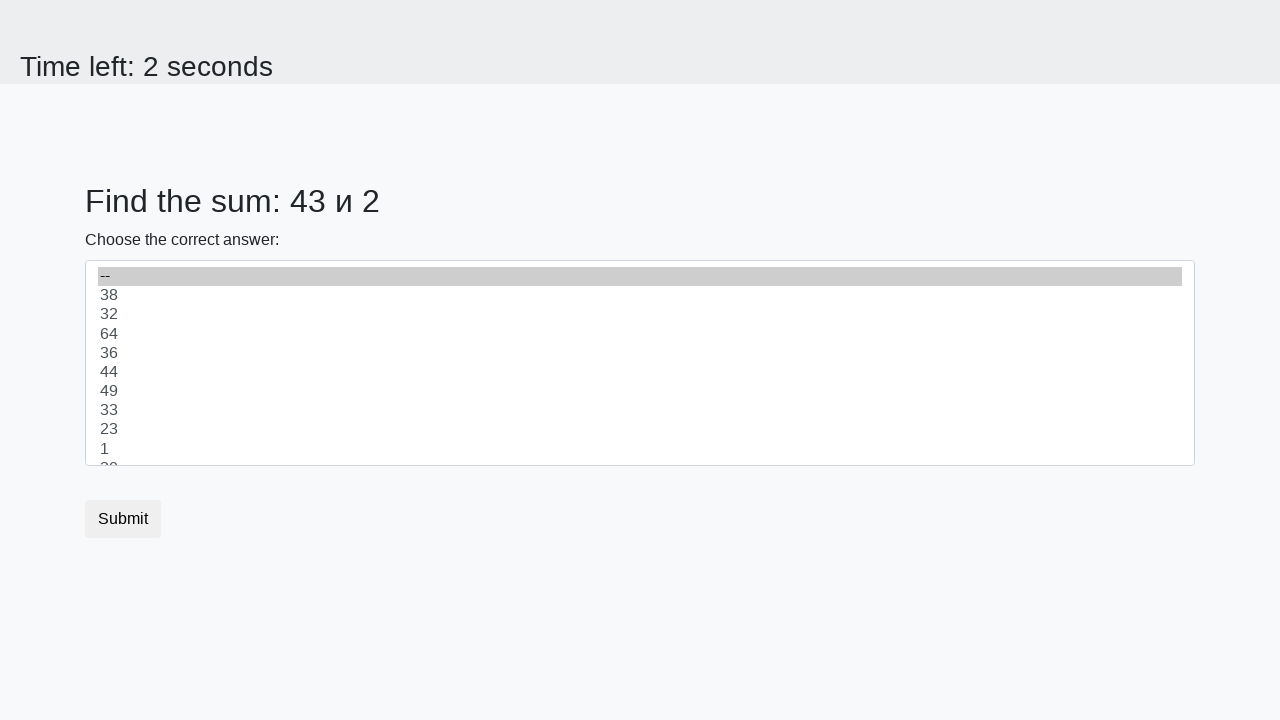

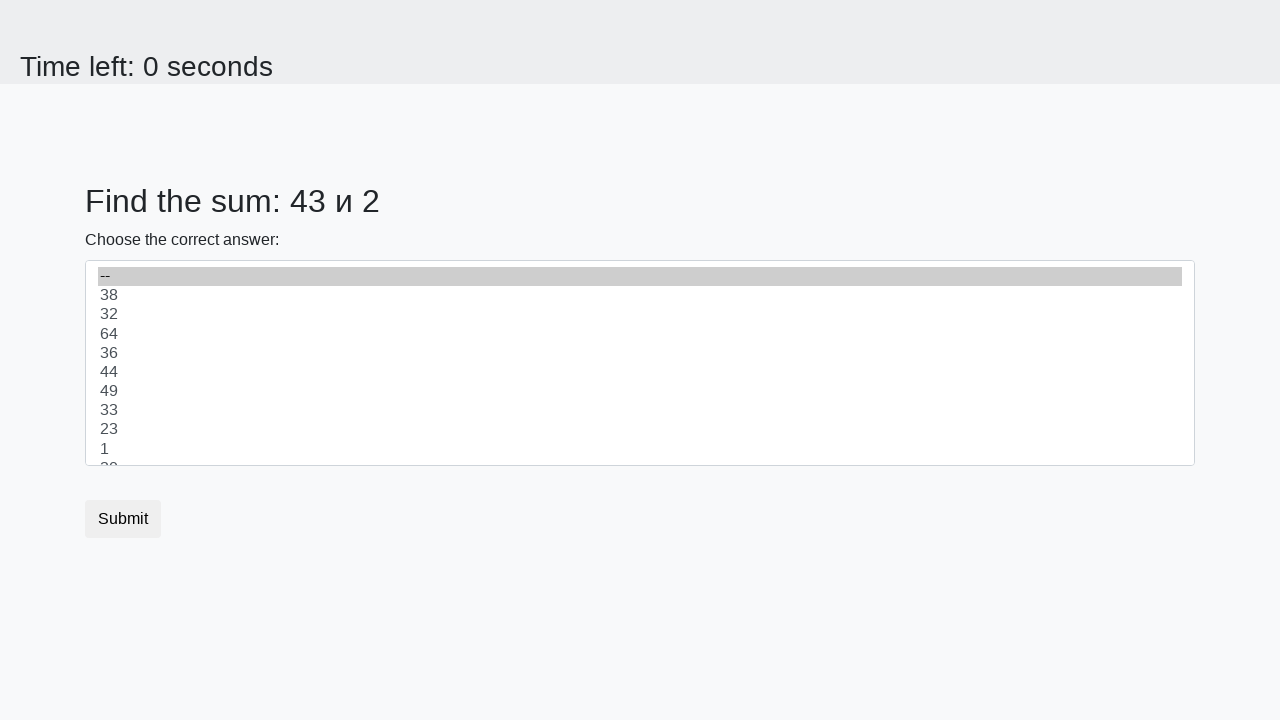